Tests browser forward navigation by clicking a link, going back, then going forward again

Starting URL: https://kristinek.github.io/site/examples/po

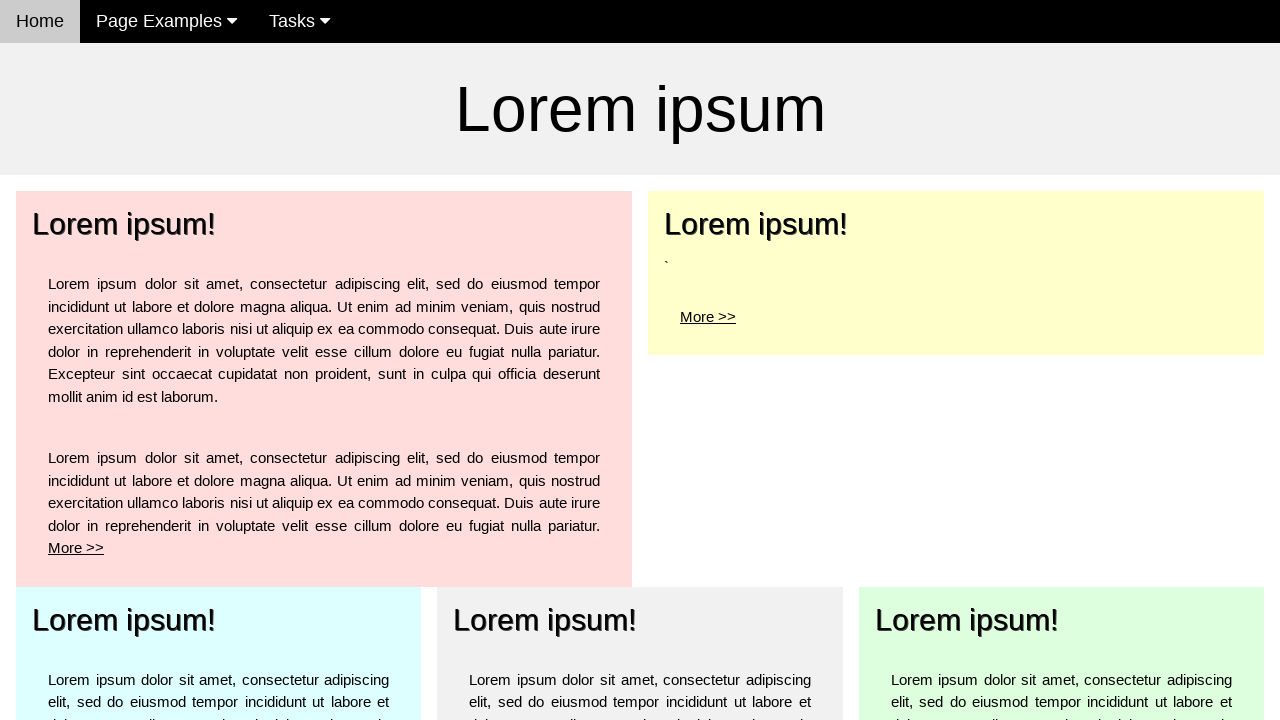

Clicked 'More >' link for top left element at (76, 548) on body > div:nth-child(3) > div:nth-child(1) > div > div > p:nth-child(2) > a
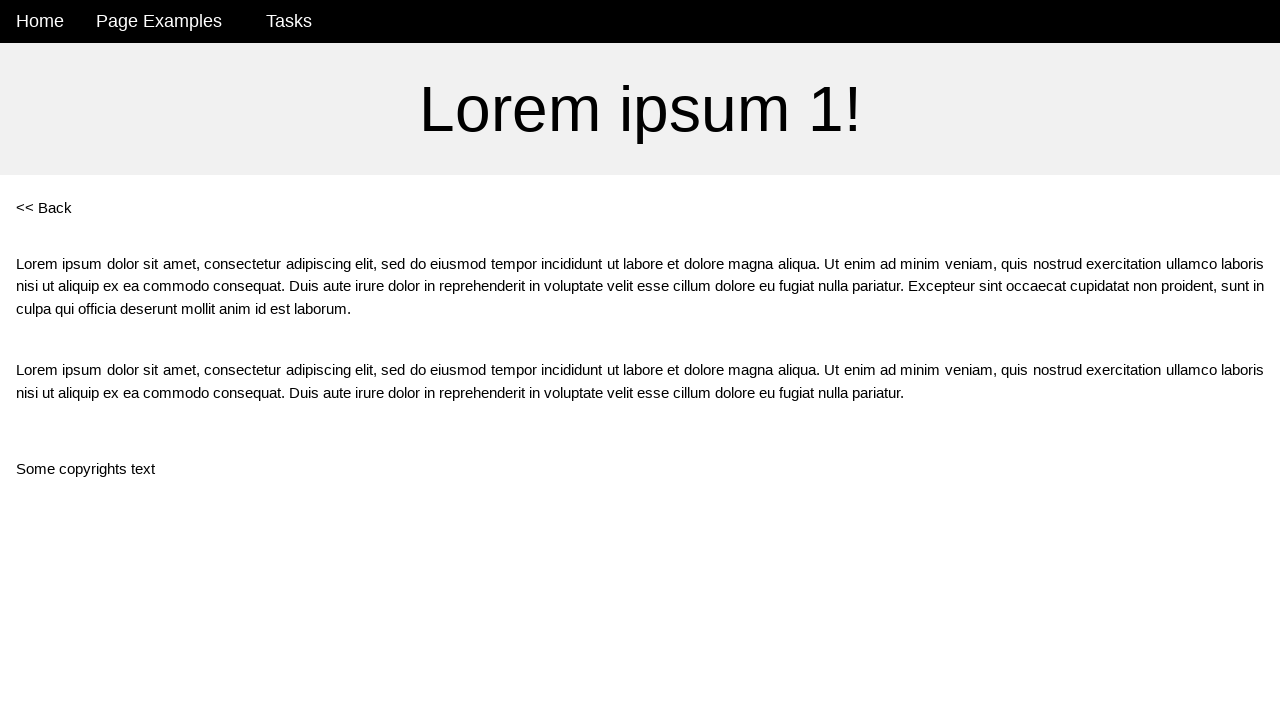

Navigated back using browser back button
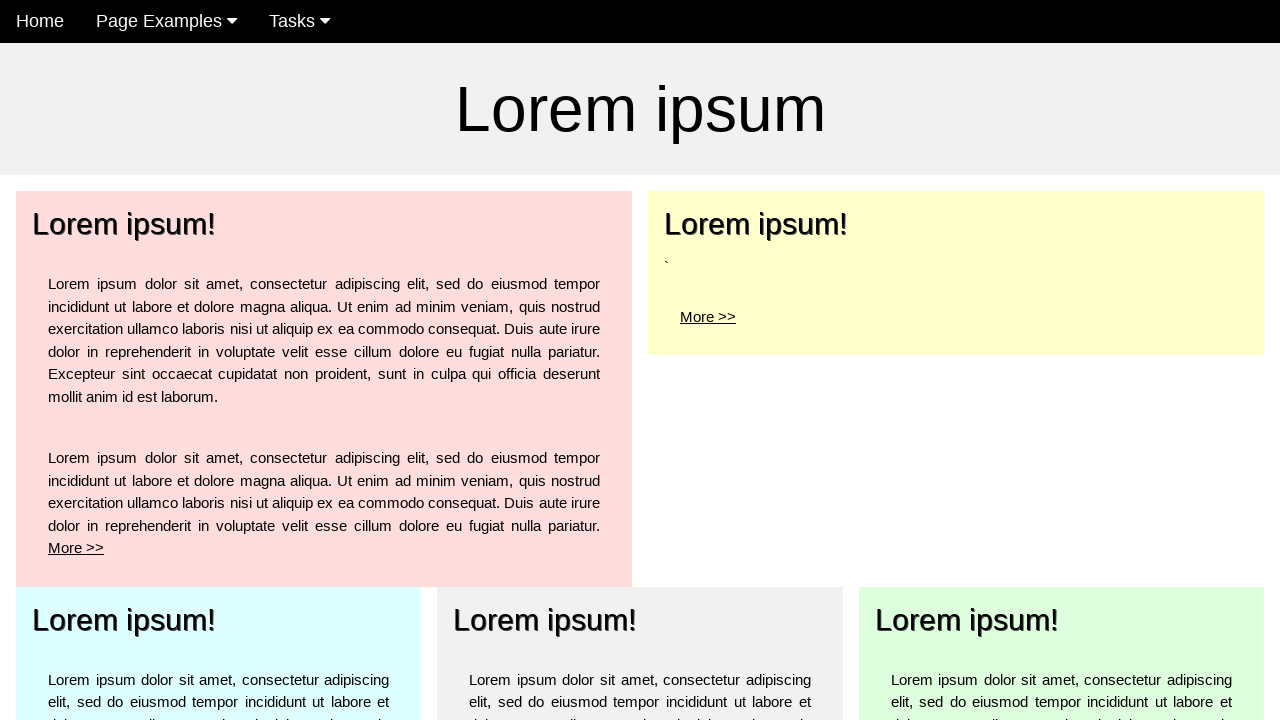

Navigated forward using browser forward button
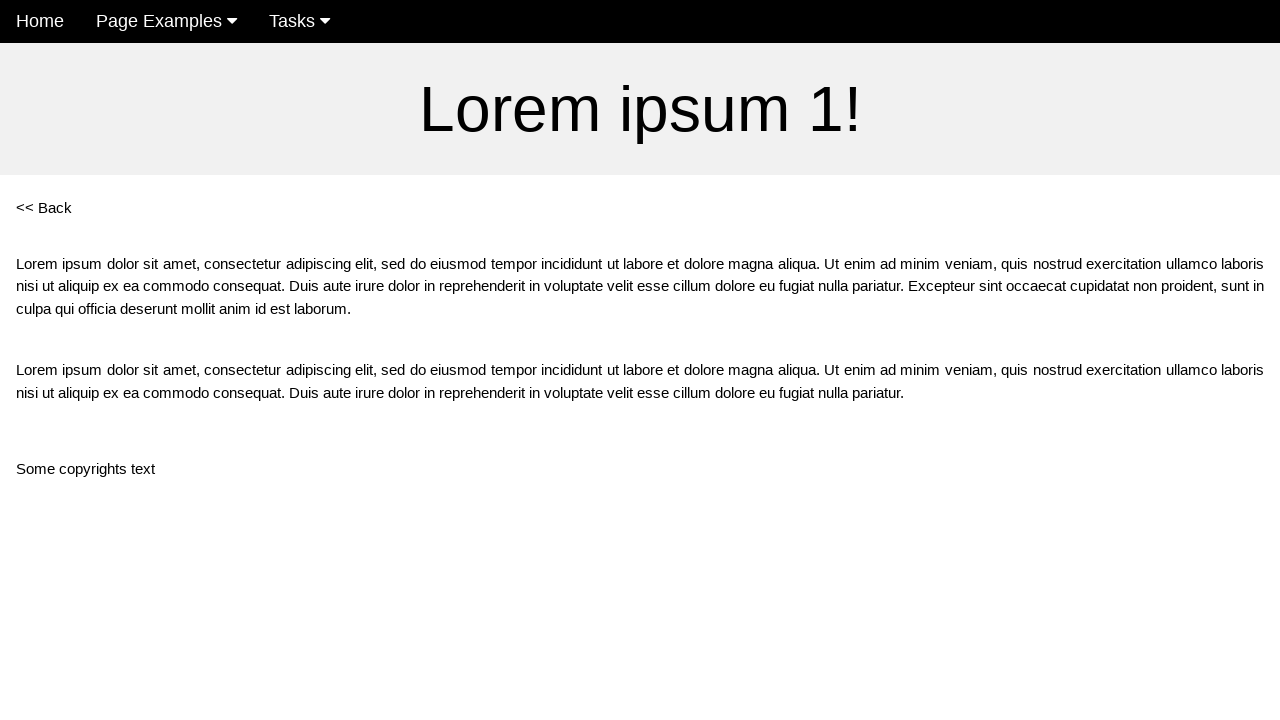

Verified we're on the forward page (po1)
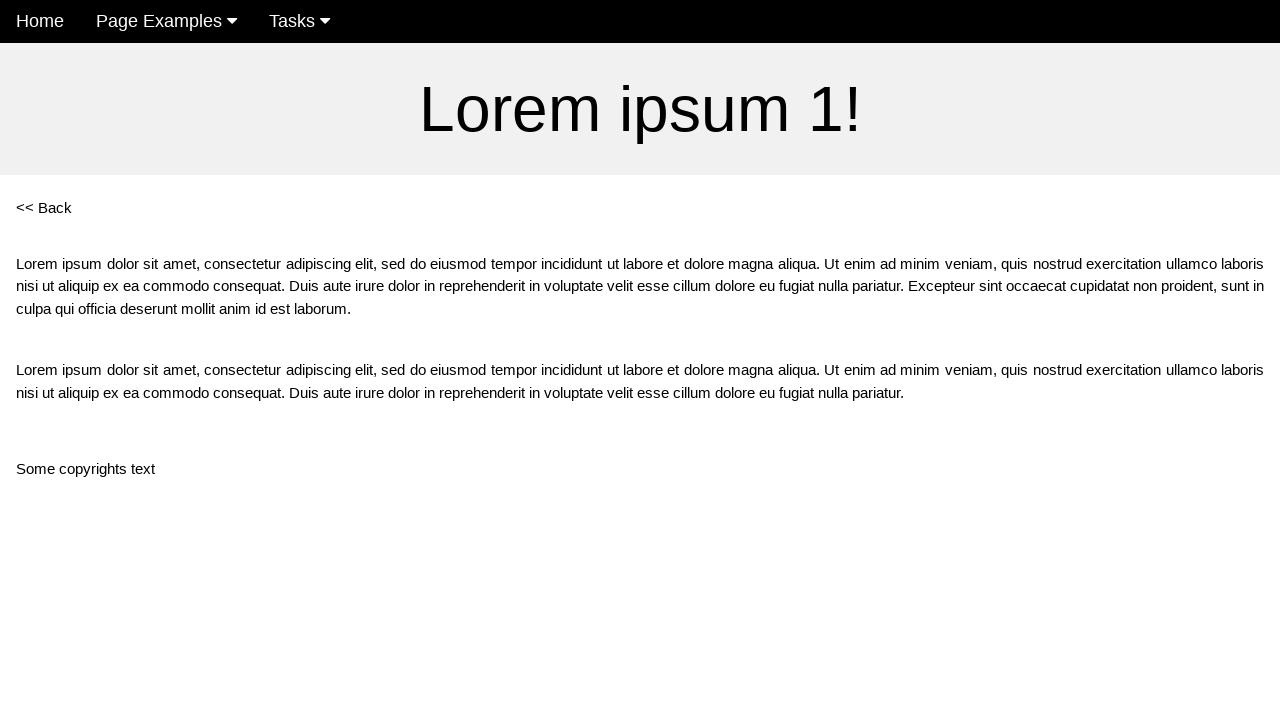

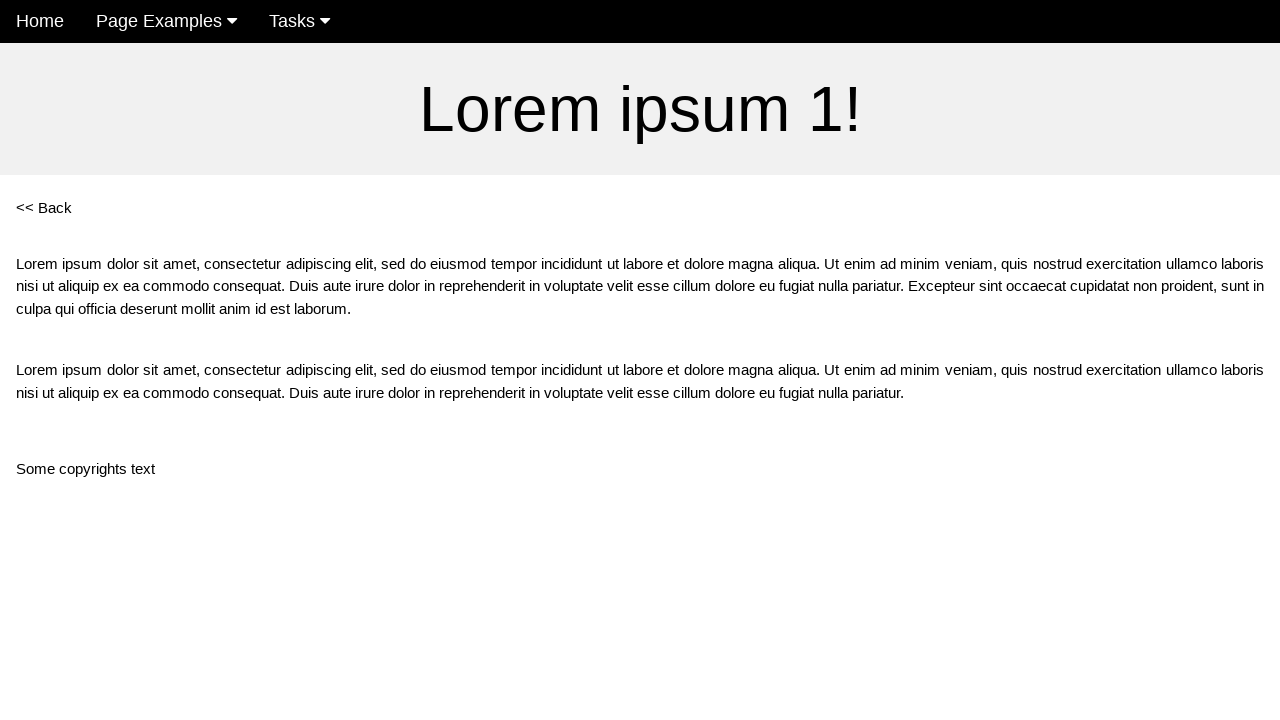